Tests a calculator application by entering two numbers, selecting an operator (addition, subtraction, multiplication, division), clicking the calculate button, and verifying the expected result.

Starting URL: https://juliemr.github.io/protractor-demo/

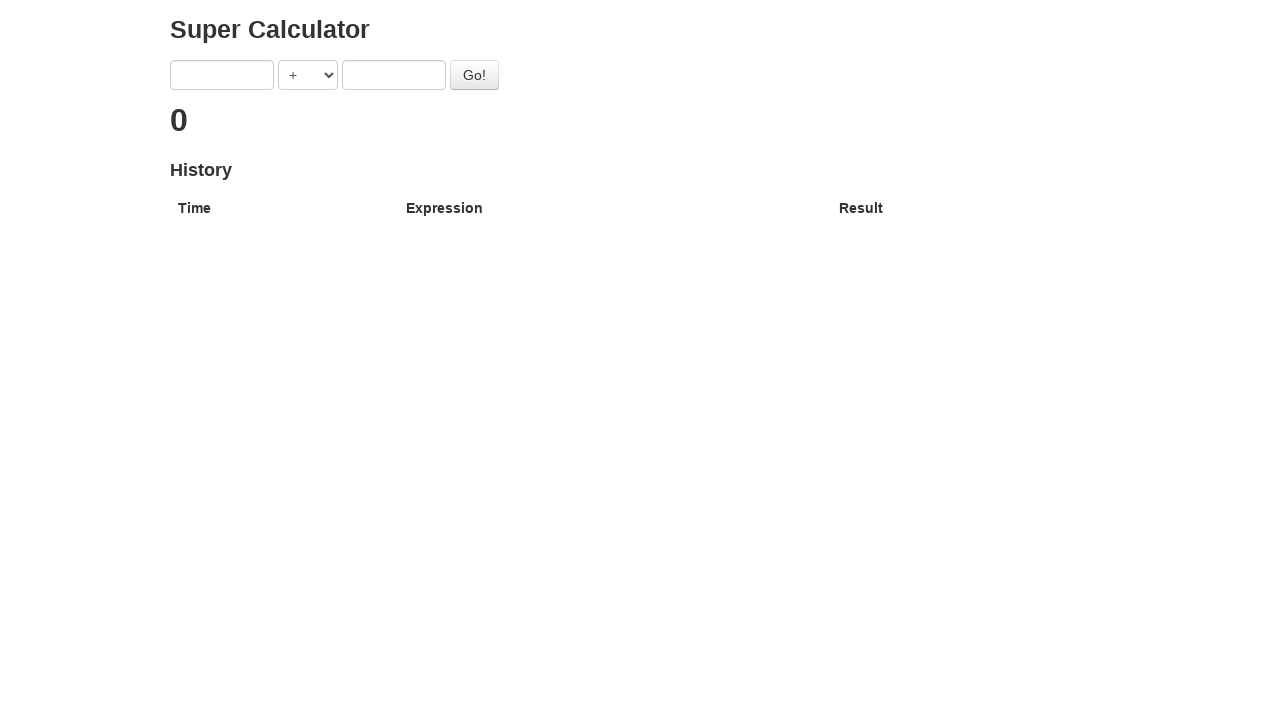

Cleared first input field on input:nth-of-type(1)
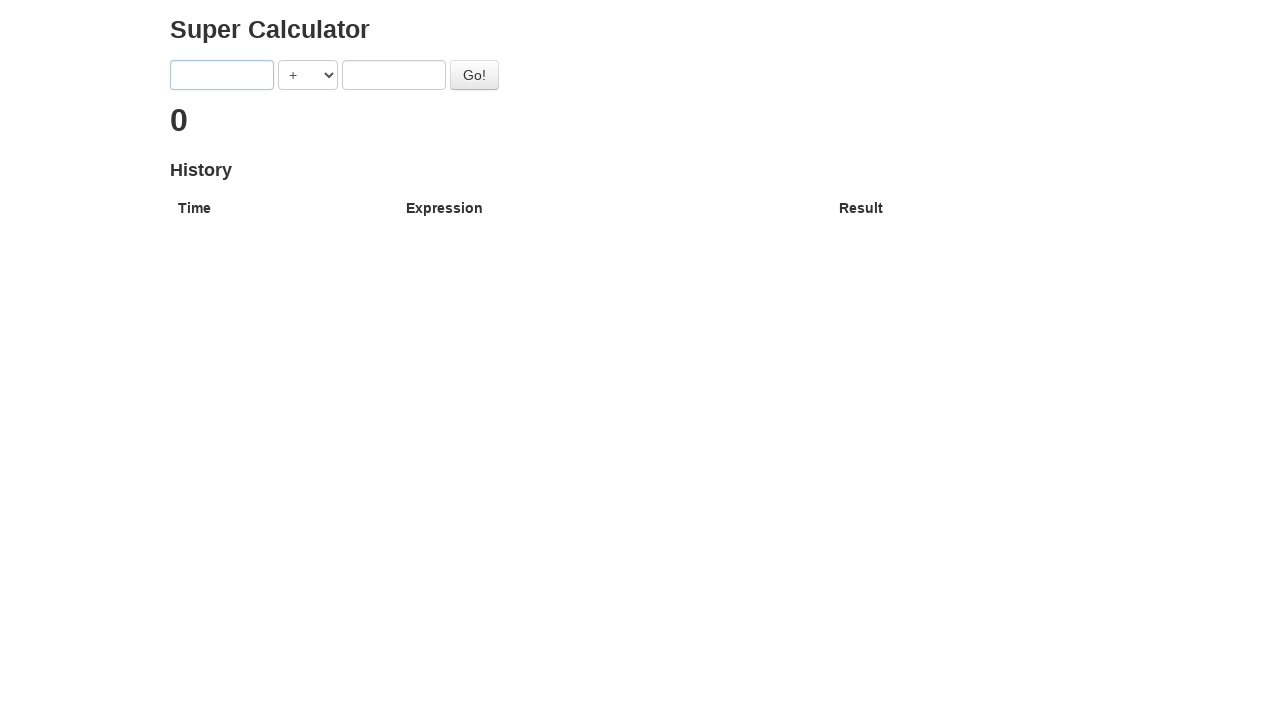

Filled first input field with '1' on input:nth-of-type(1)
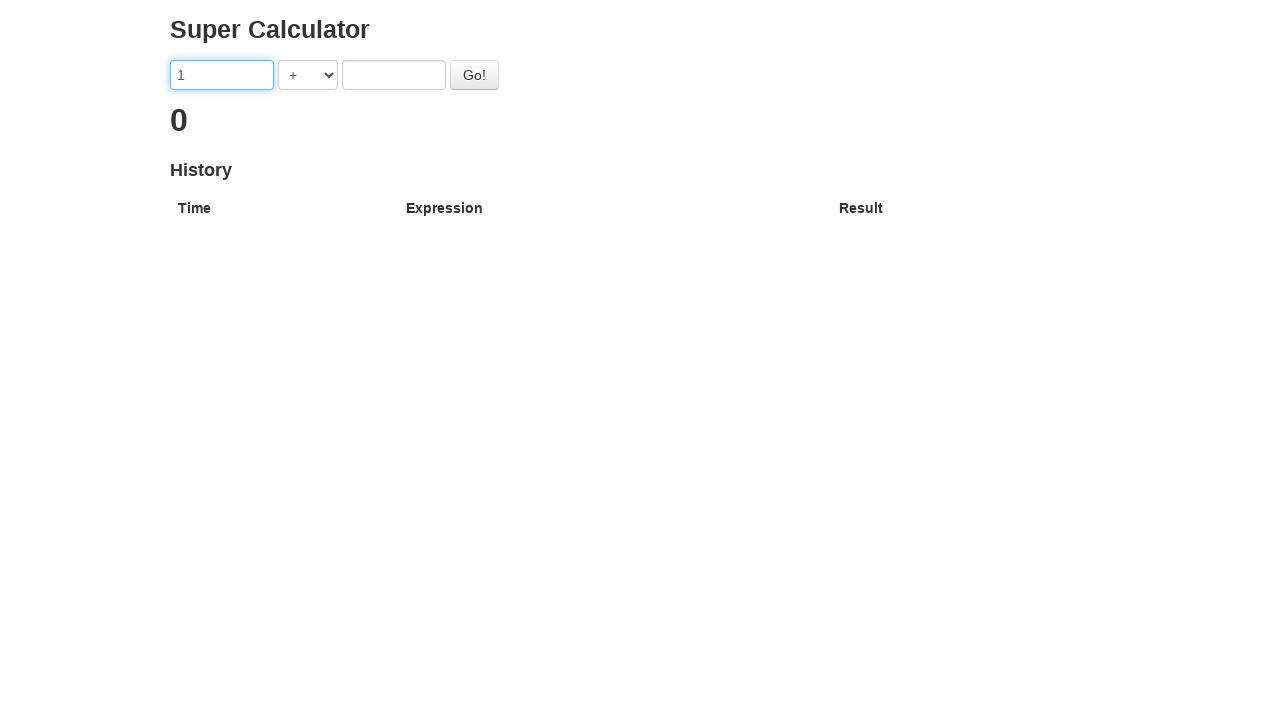

Cleared second input field on input:nth-of-type(2)
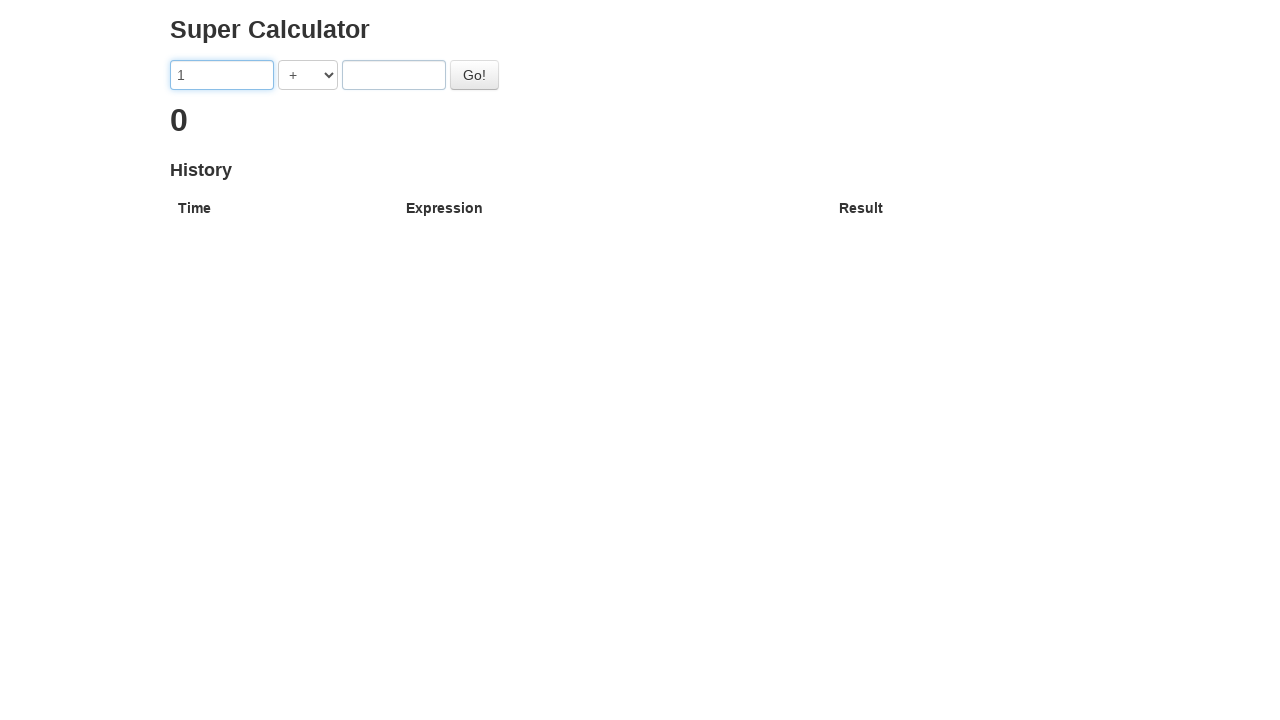

Filled second input field with '1' on input:nth-of-type(2)
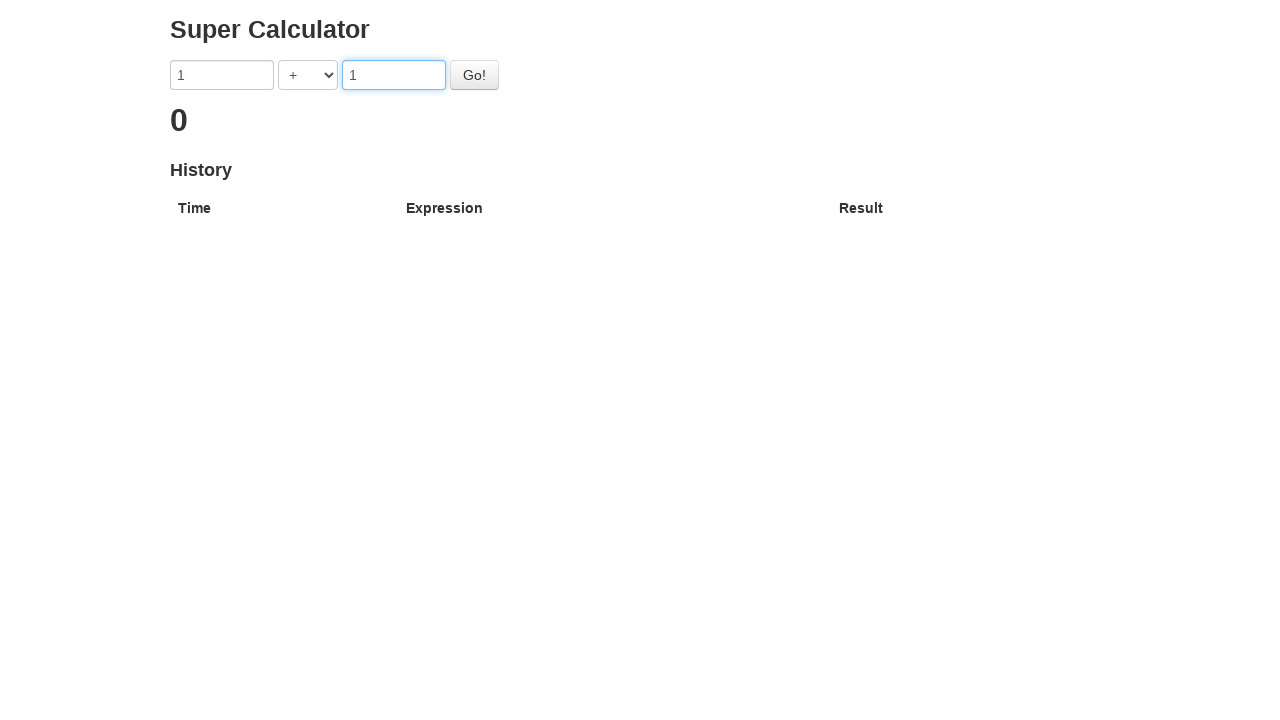

Selected operator '+' from dropdown on select
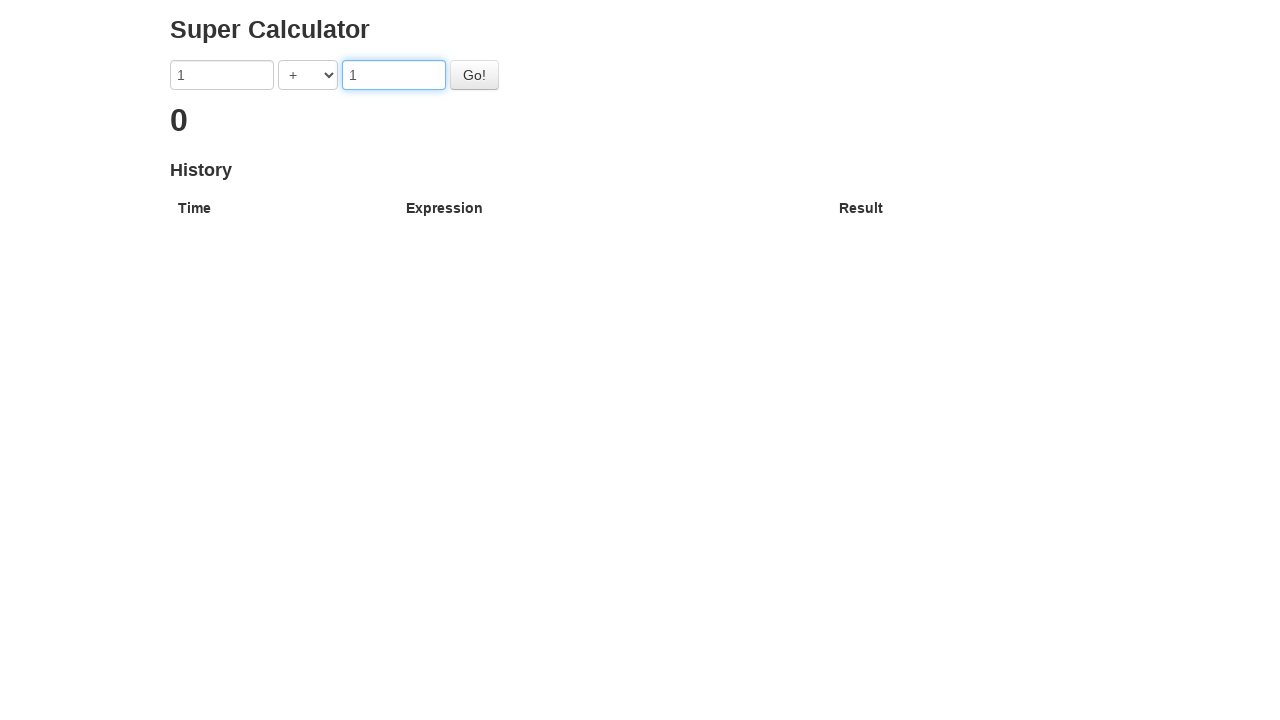

Clicked the Go button to calculate at (474, 75) on #gobutton
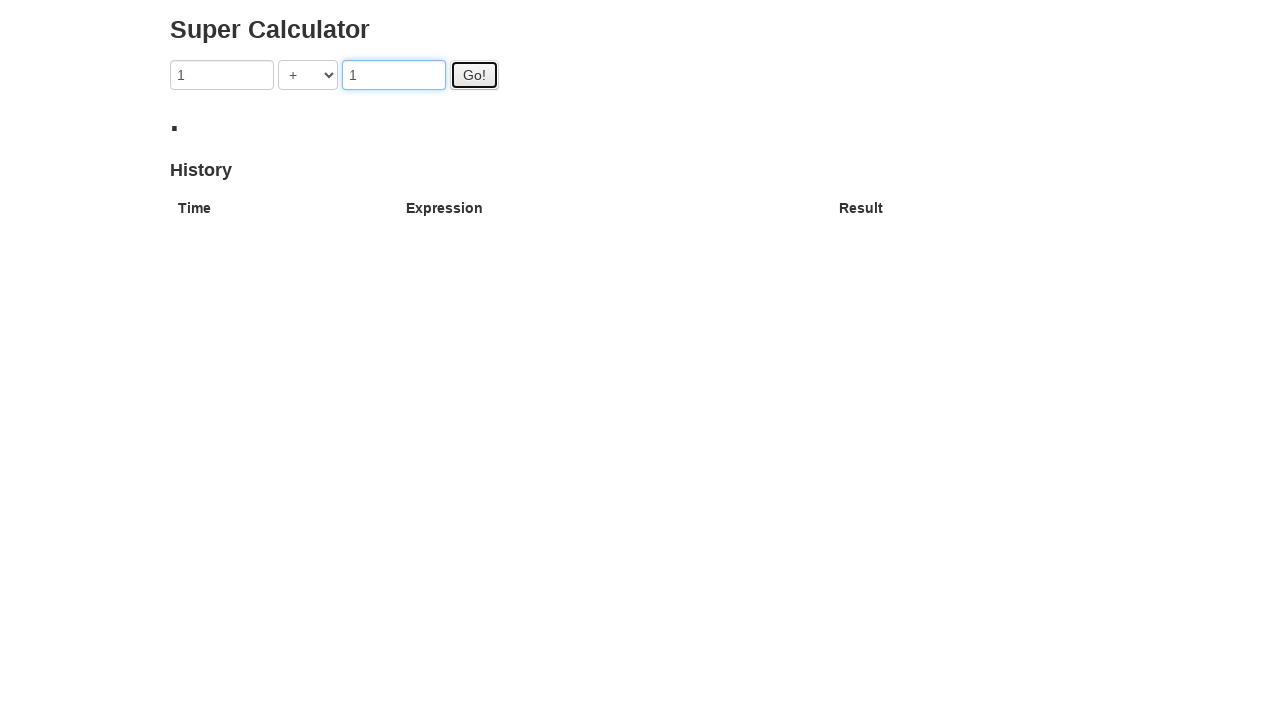

Result '2' appeared and verified for calculation: 1 + 1
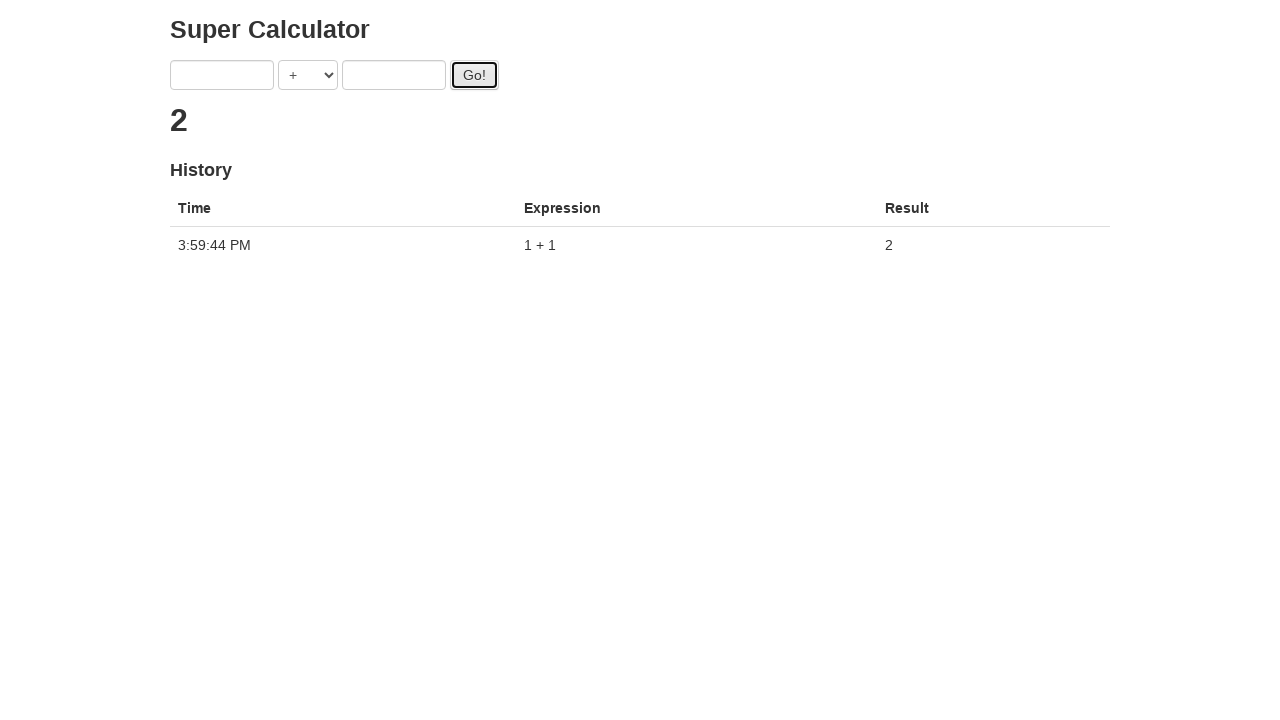

Cleared first input field on input:nth-of-type(1)
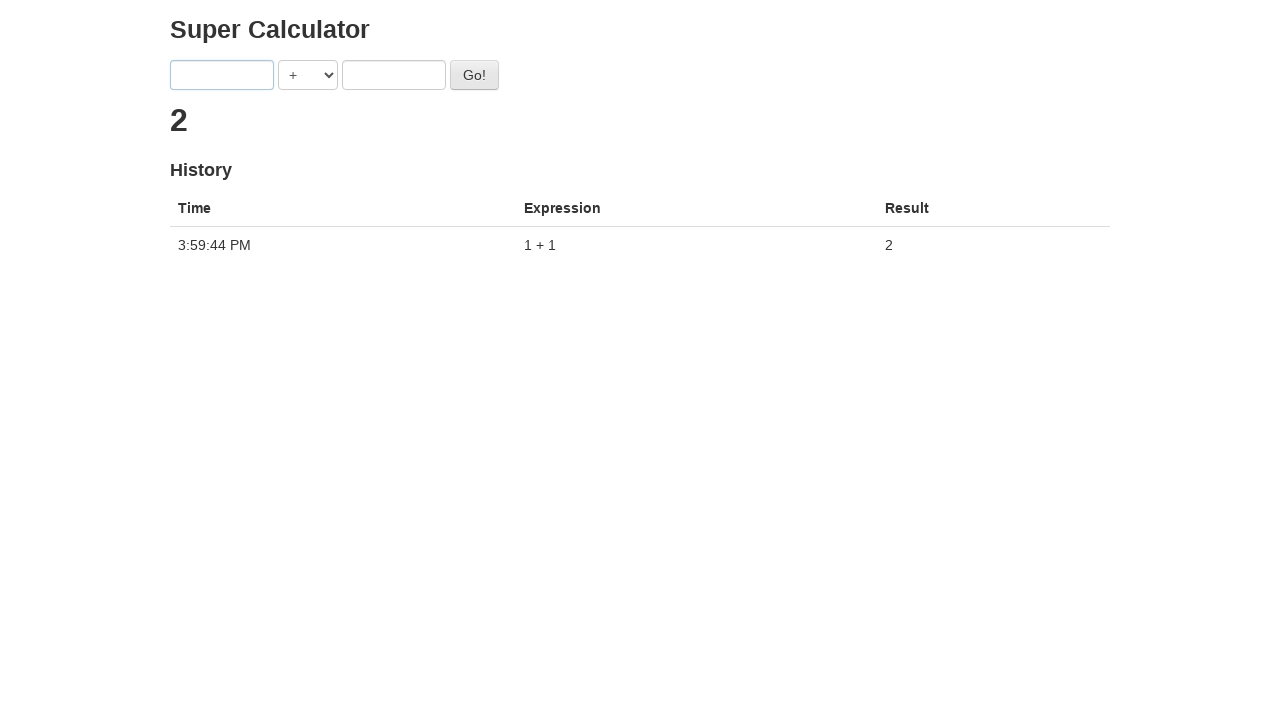

Filled first input field with '5' on input:nth-of-type(1)
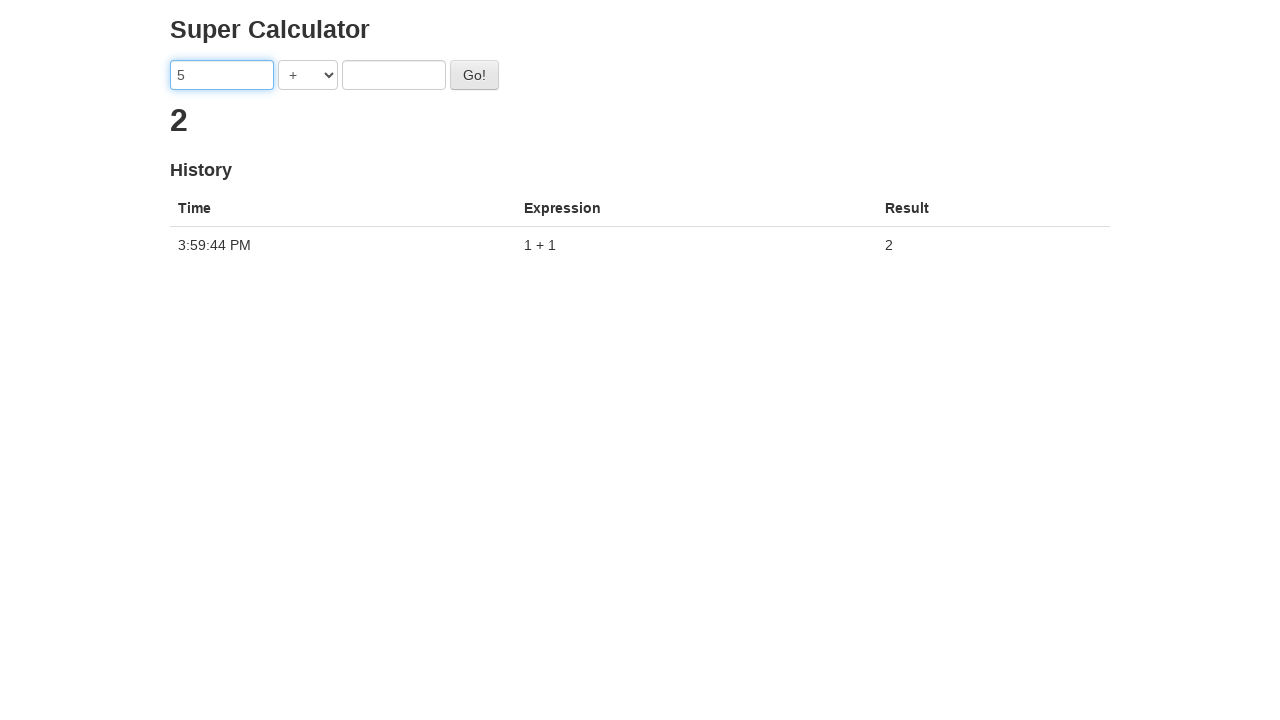

Cleared second input field on input:nth-of-type(2)
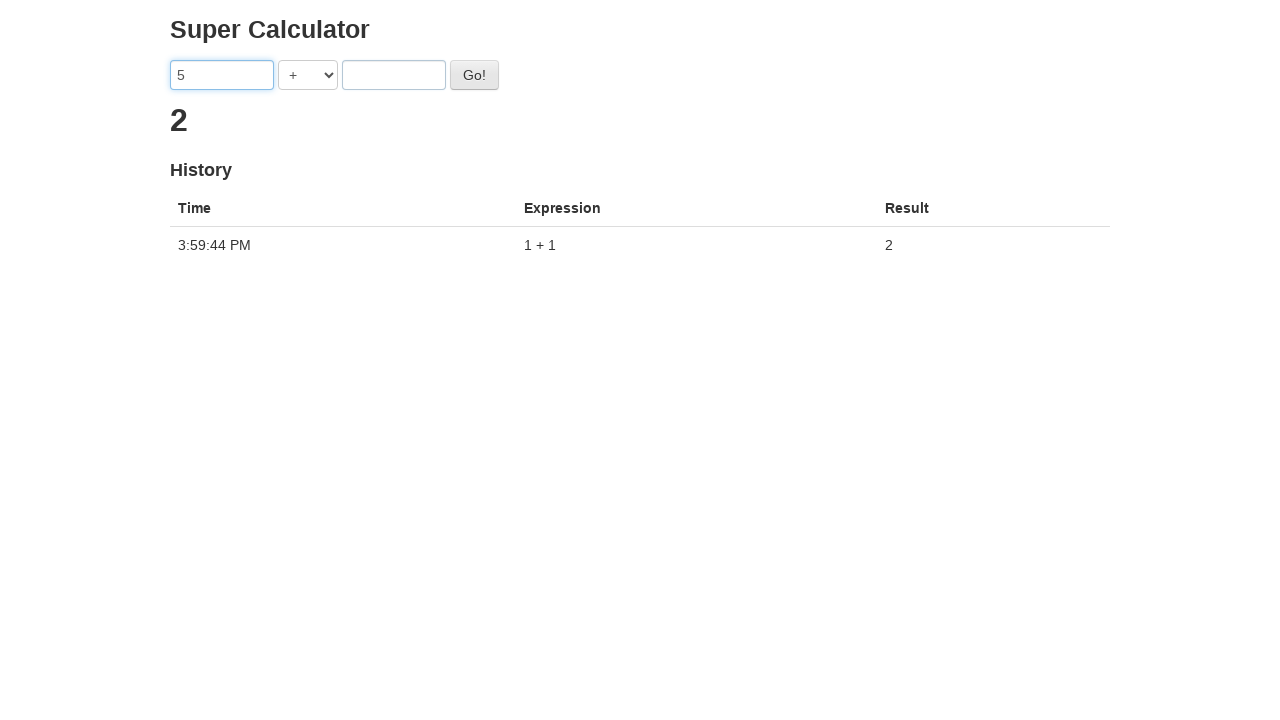

Filled second input field with '3' on input:nth-of-type(2)
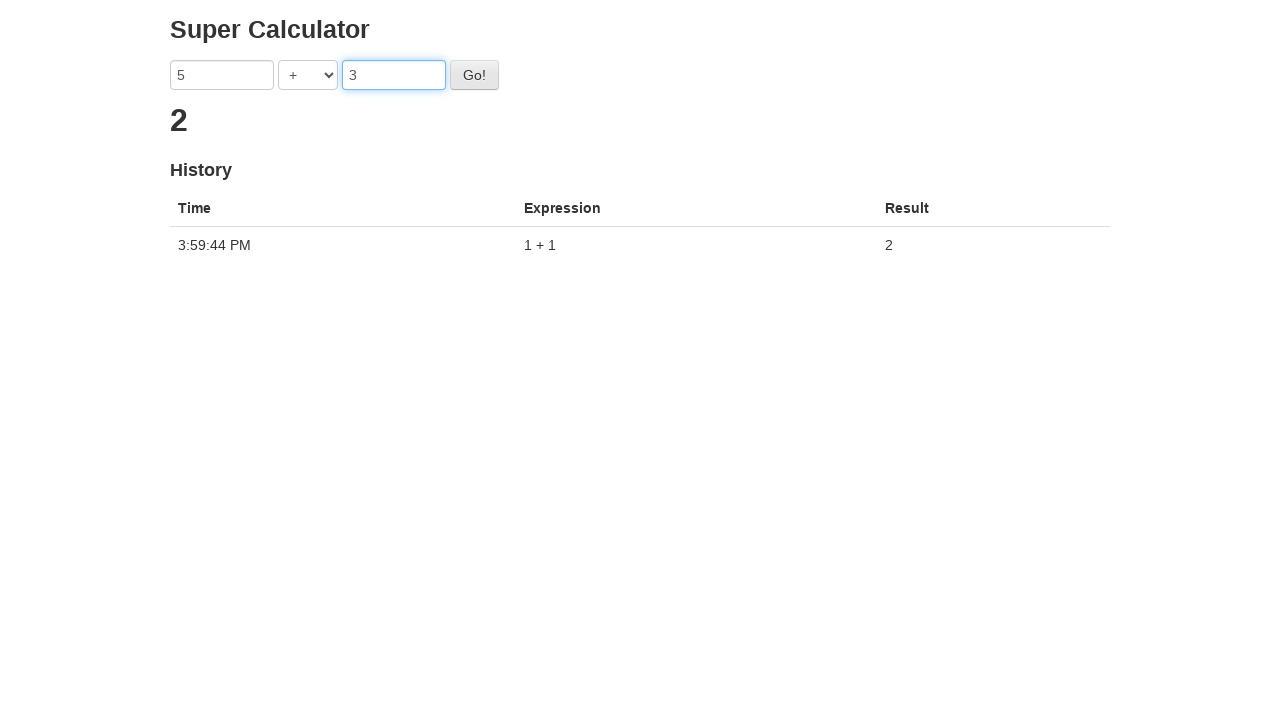

Selected operator '-' from dropdown on select
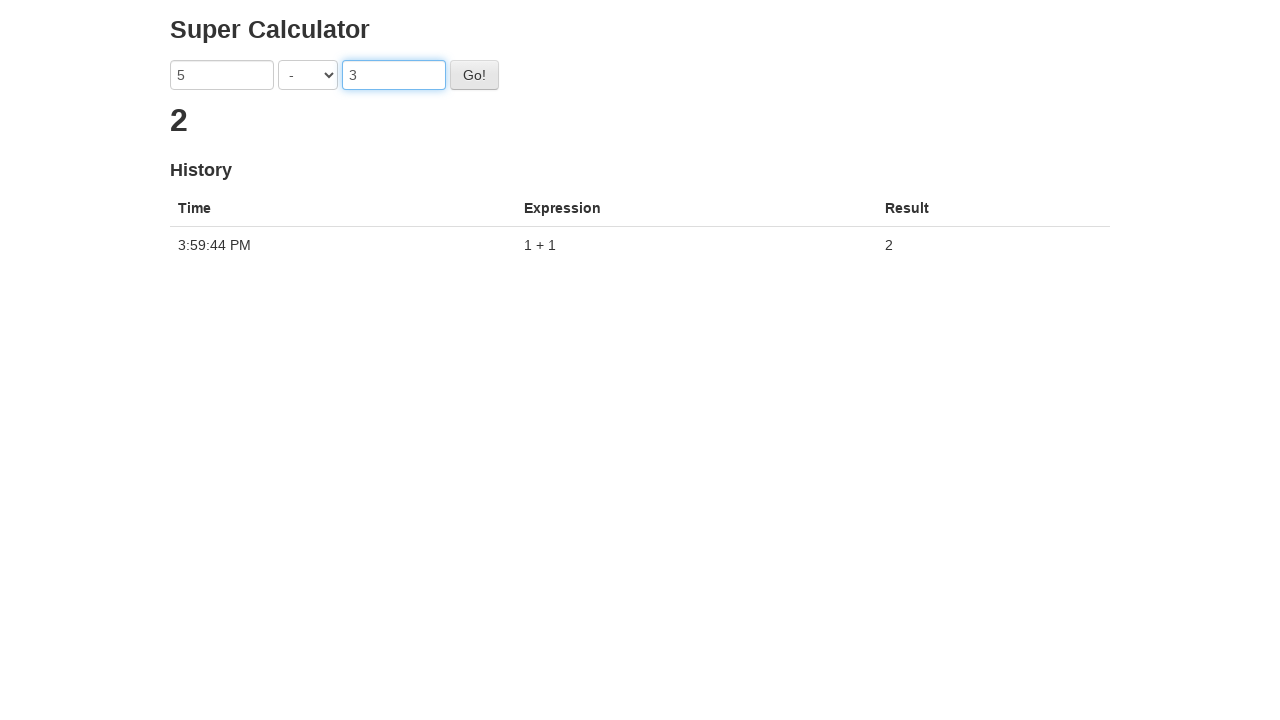

Clicked the Go button to calculate at (474, 75) on #gobutton
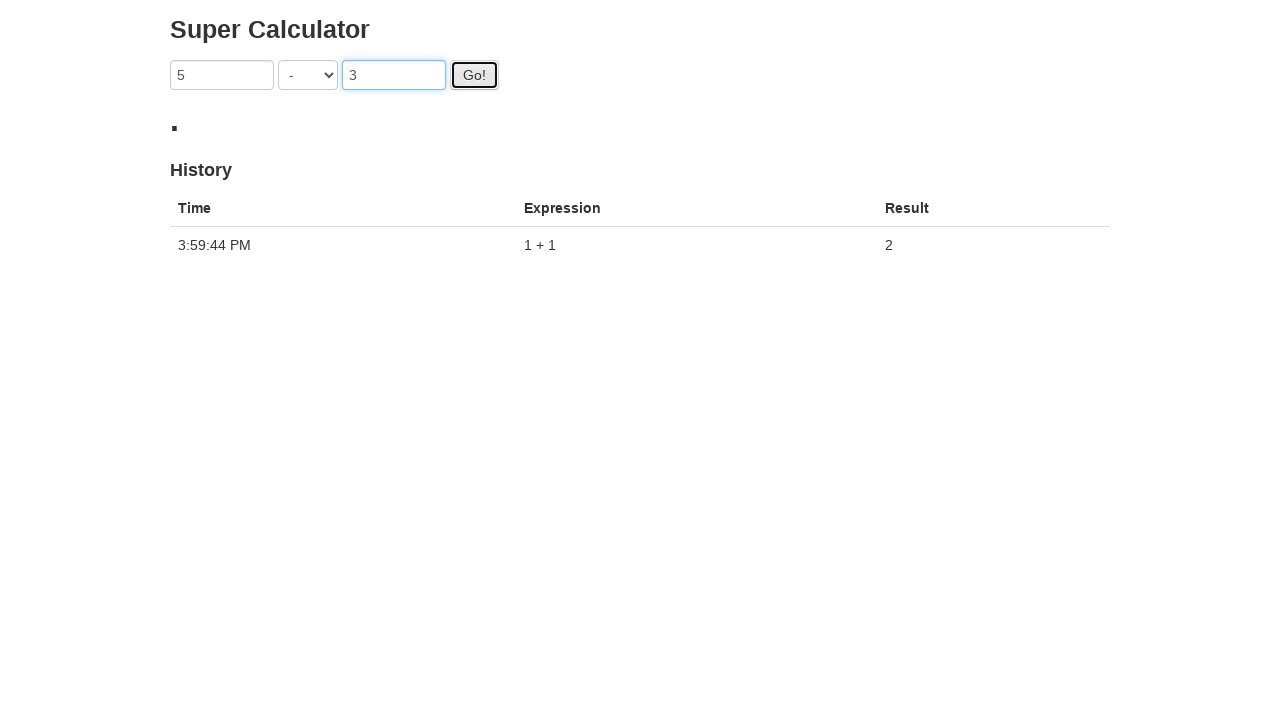

Result '2' appeared and verified for calculation: 5 - 3
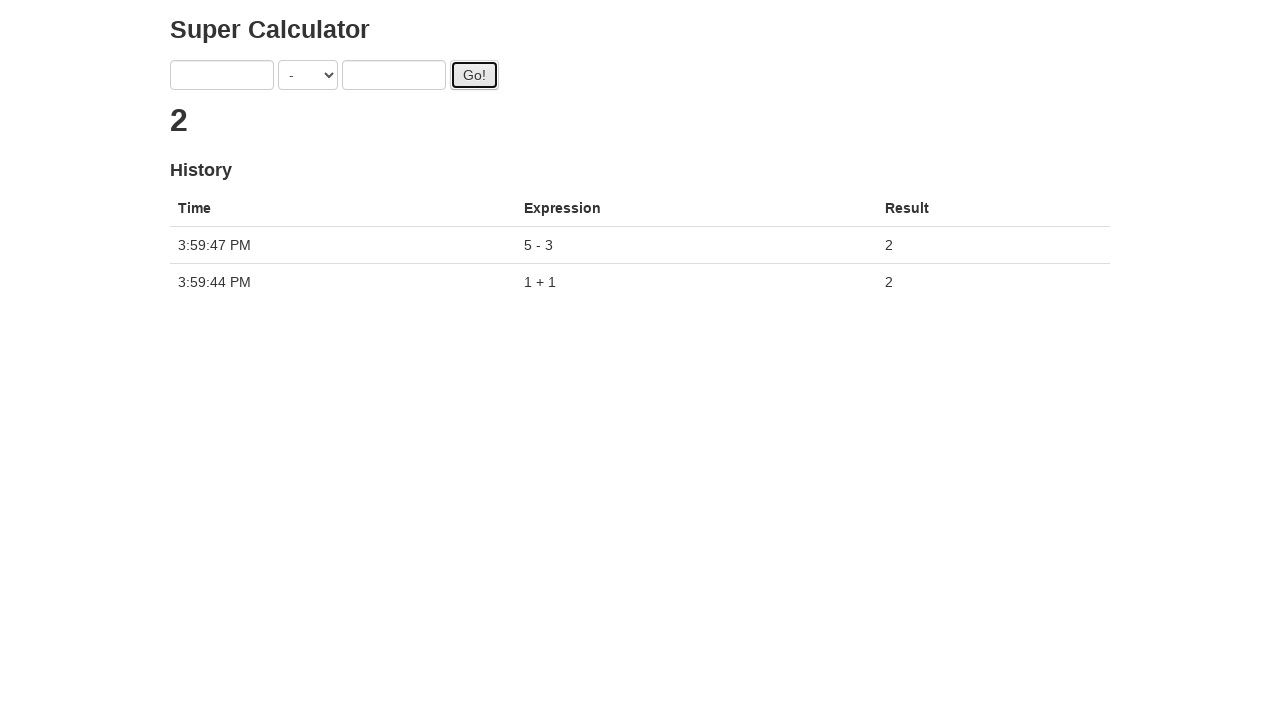

Cleared first input field on input:nth-of-type(1)
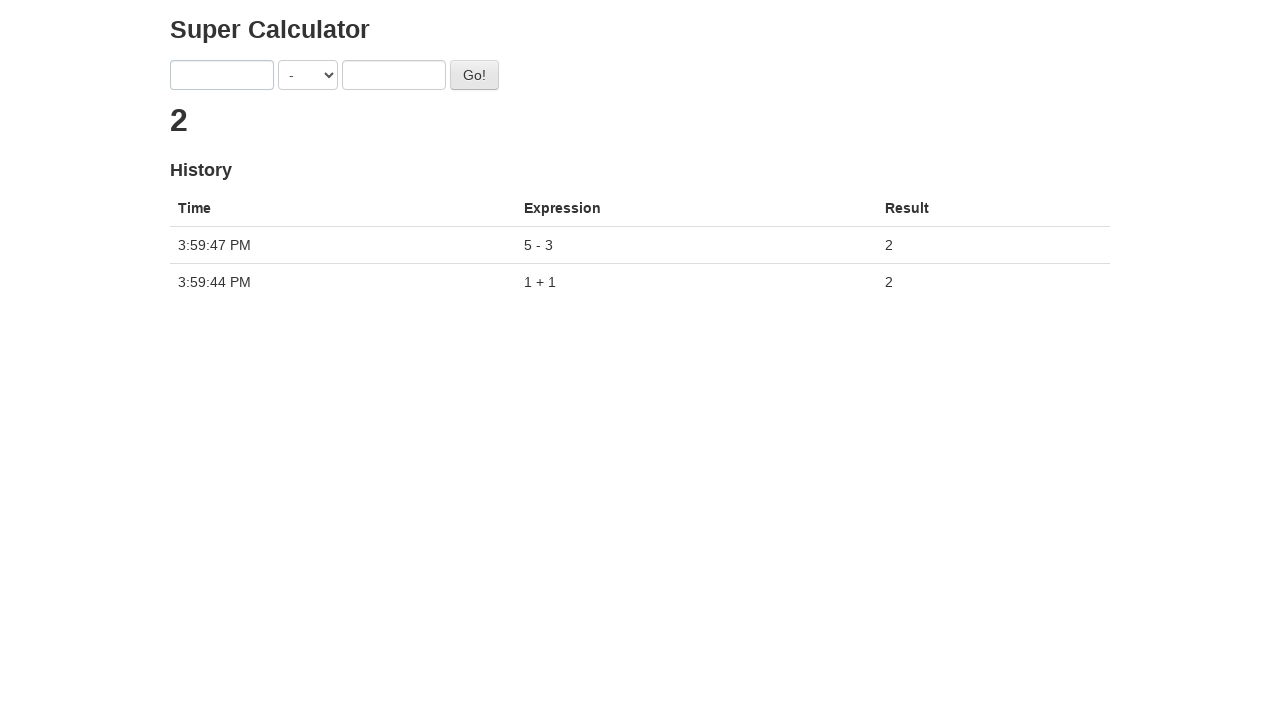

Filled first input field with '3' on input:nth-of-type(1)
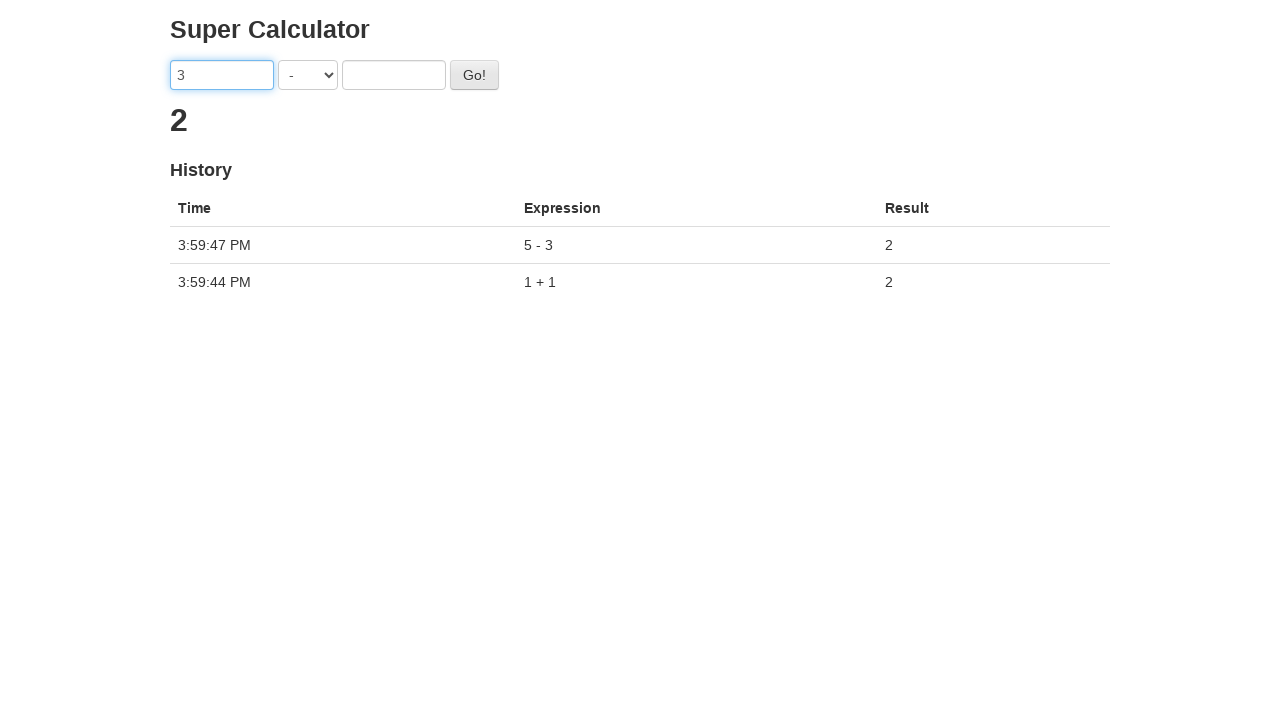

Cleared second input field on input:nth-of-type(2)
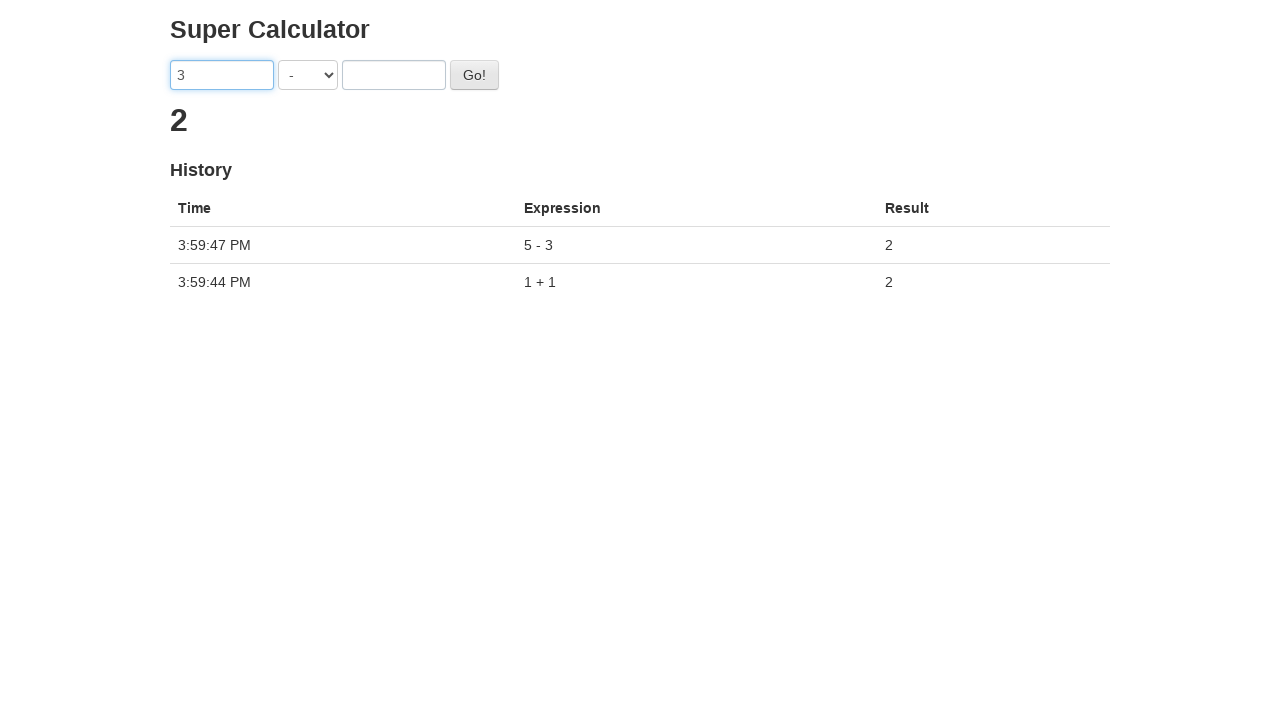

Filled second input field with '5' on input:nth-of-type(2)
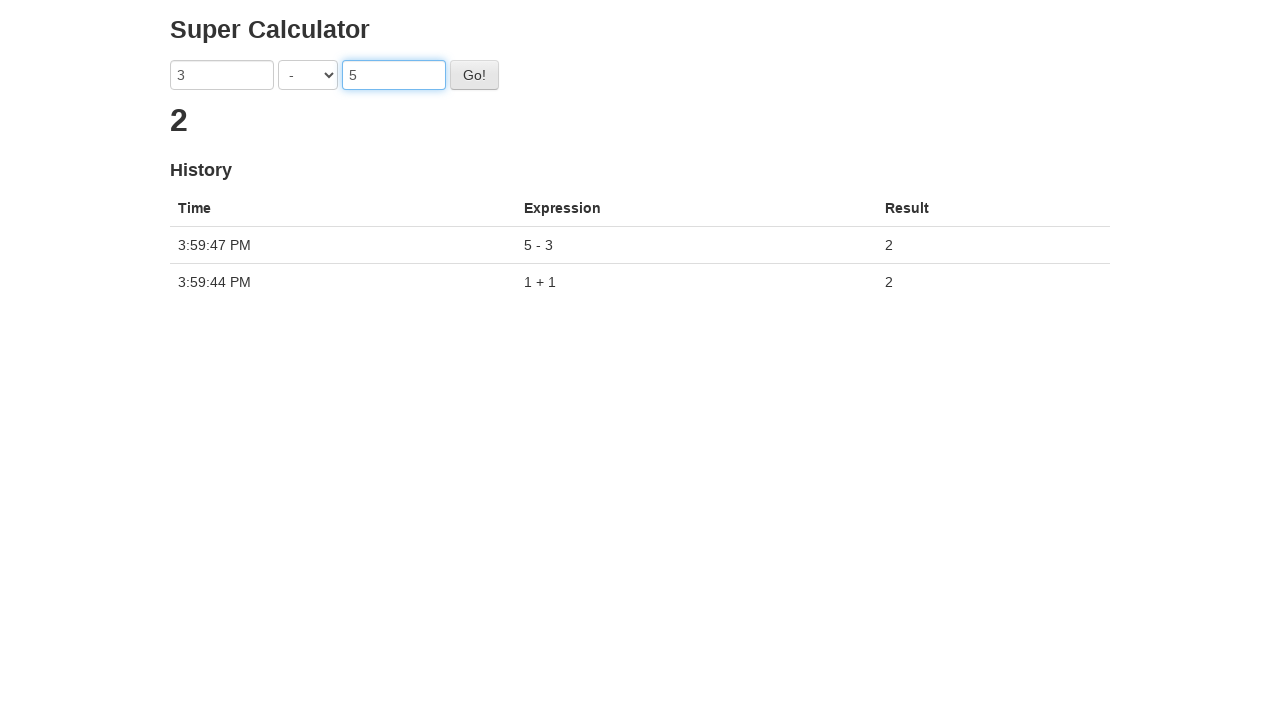

Selected operator '*' from dropdown on select
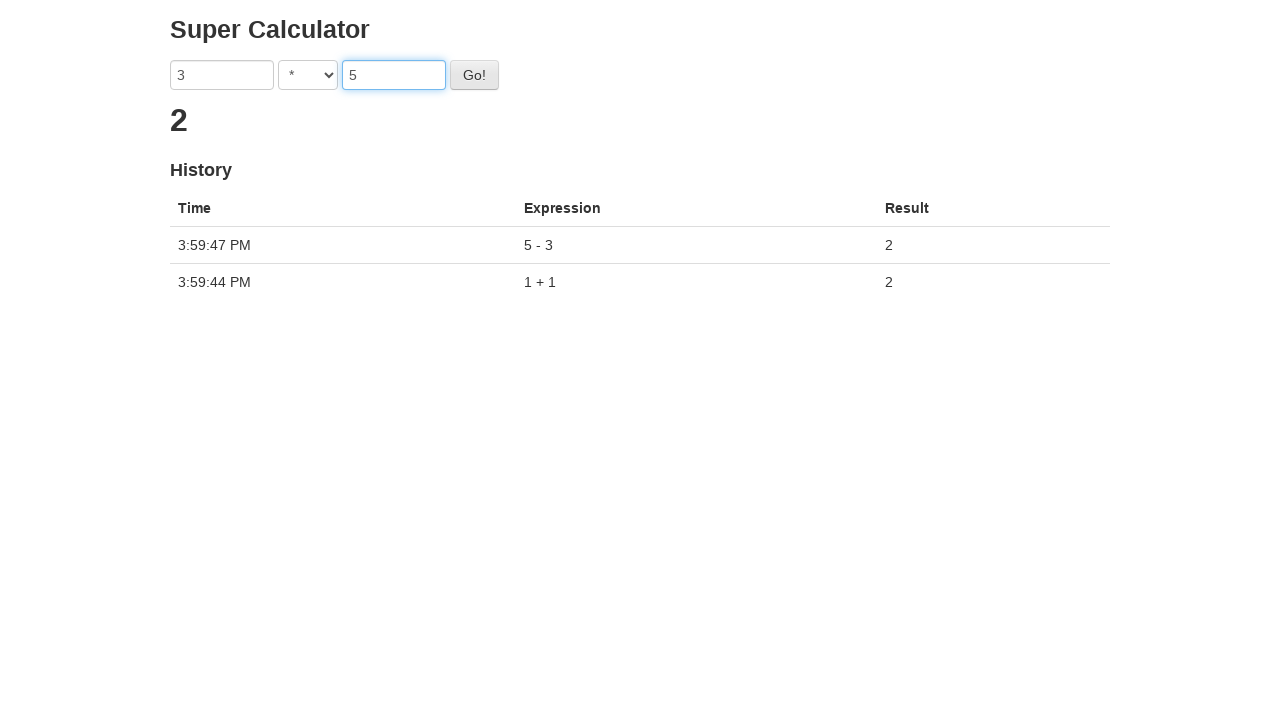

Clicked the Go button to calculate at (474, 75) on #gobutton
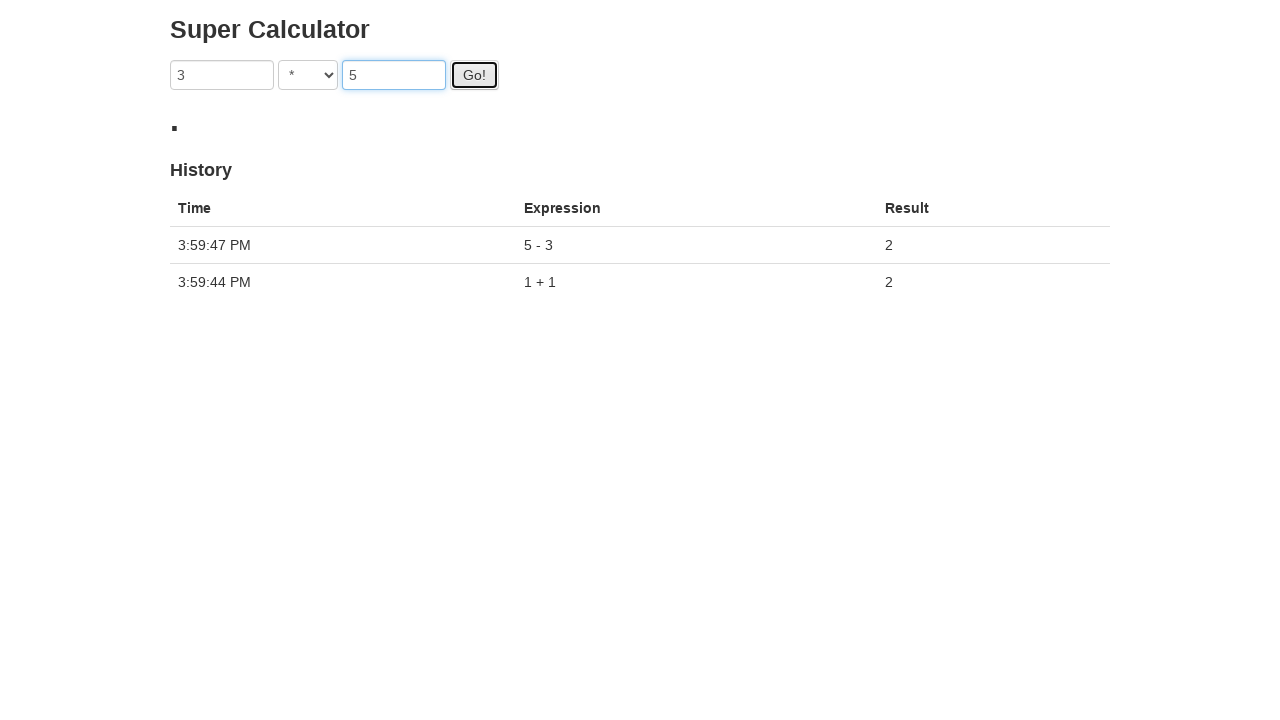

Result '15' appeared and verified for calculation: 3 * 5
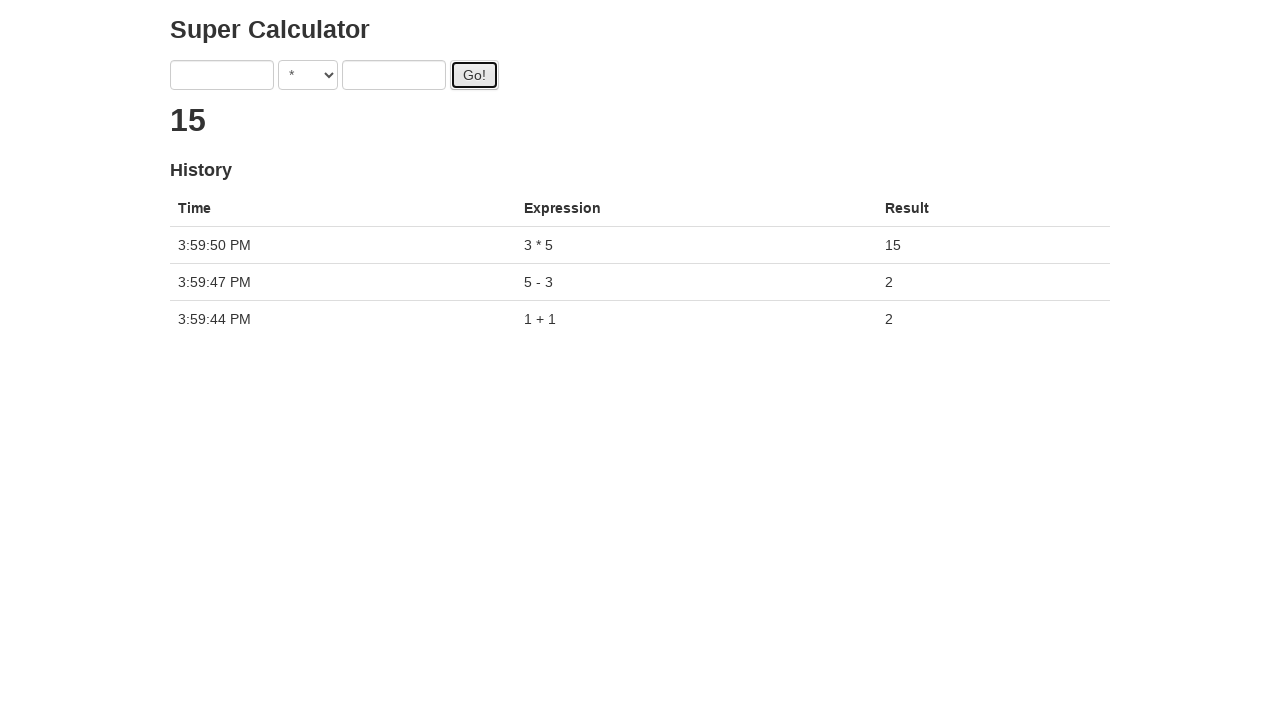

Cleared first input field on input:nth-of-type(1)
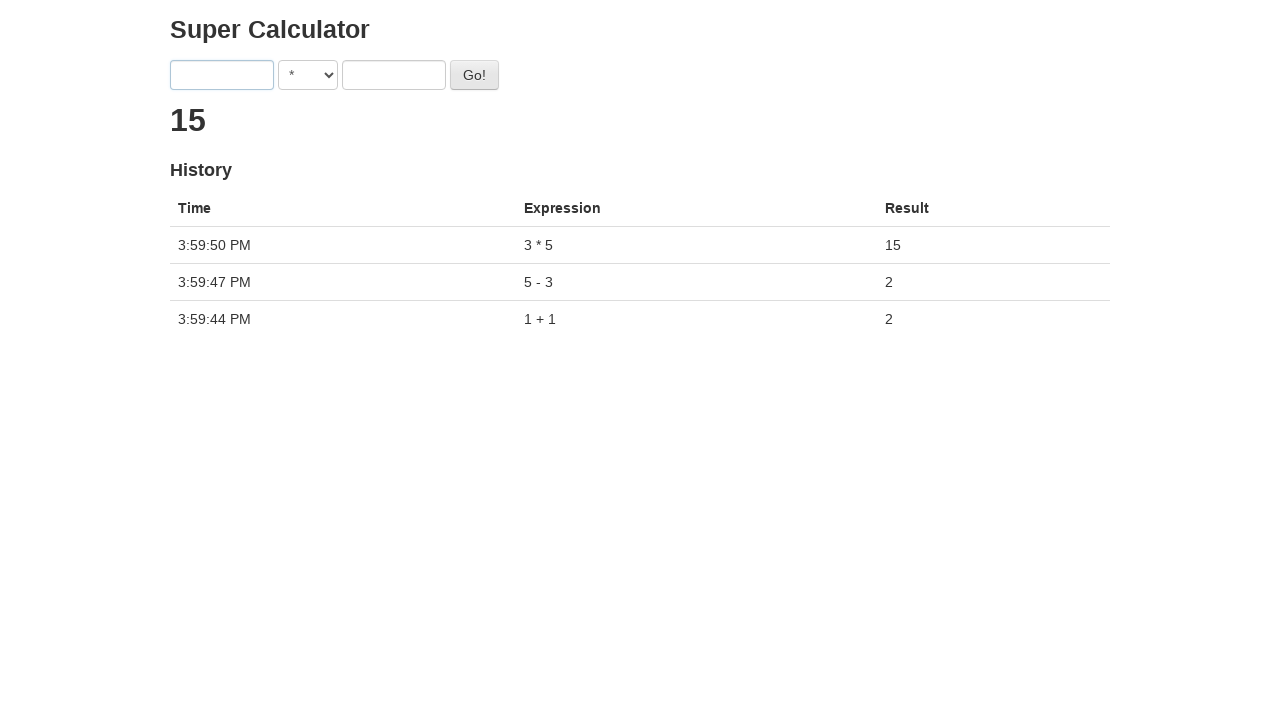

Filled first input field with '15' on input:nth-of-type(1)
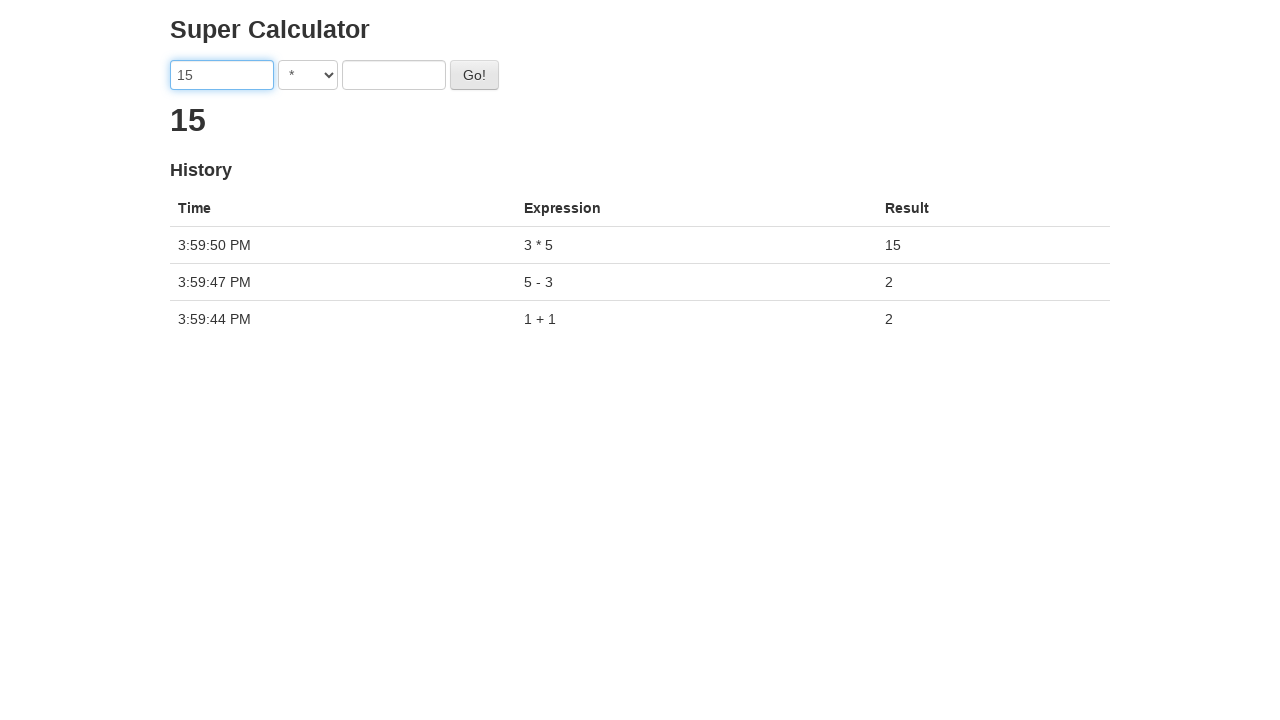

Cleared second input field on input:nth-of-type(2)
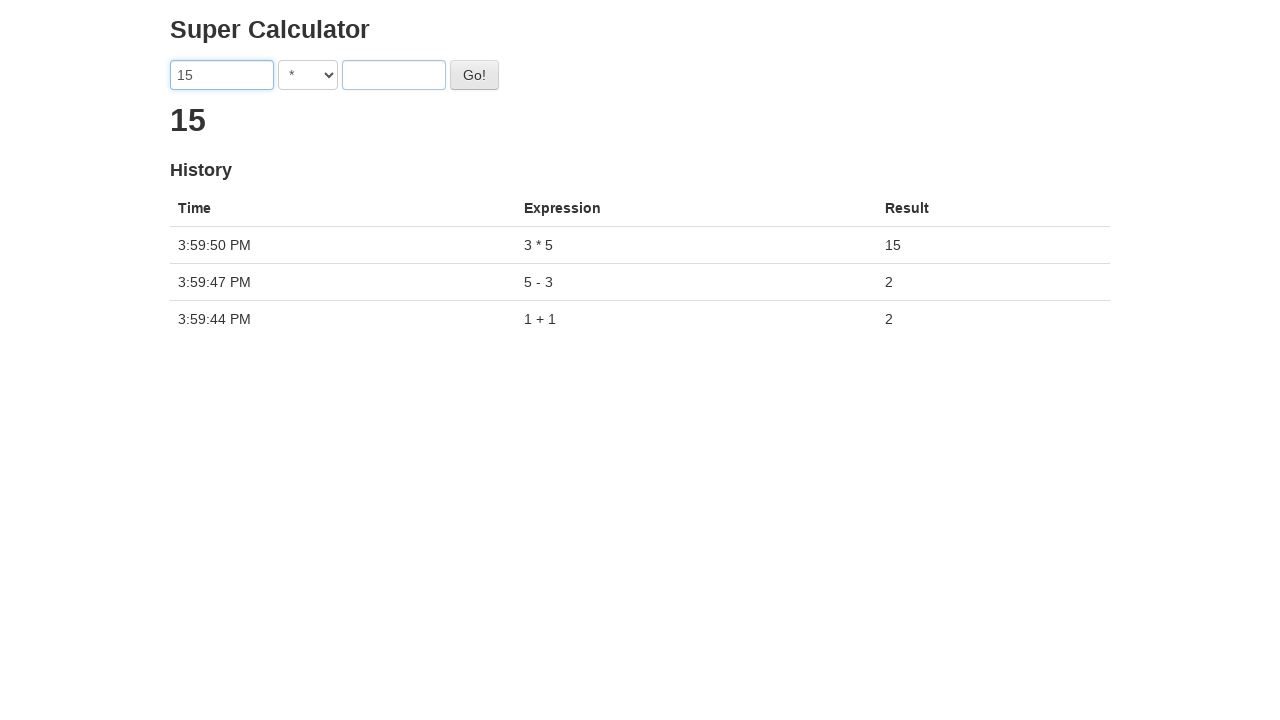

Filled second input field with '3' on input:nth-of-type(2)
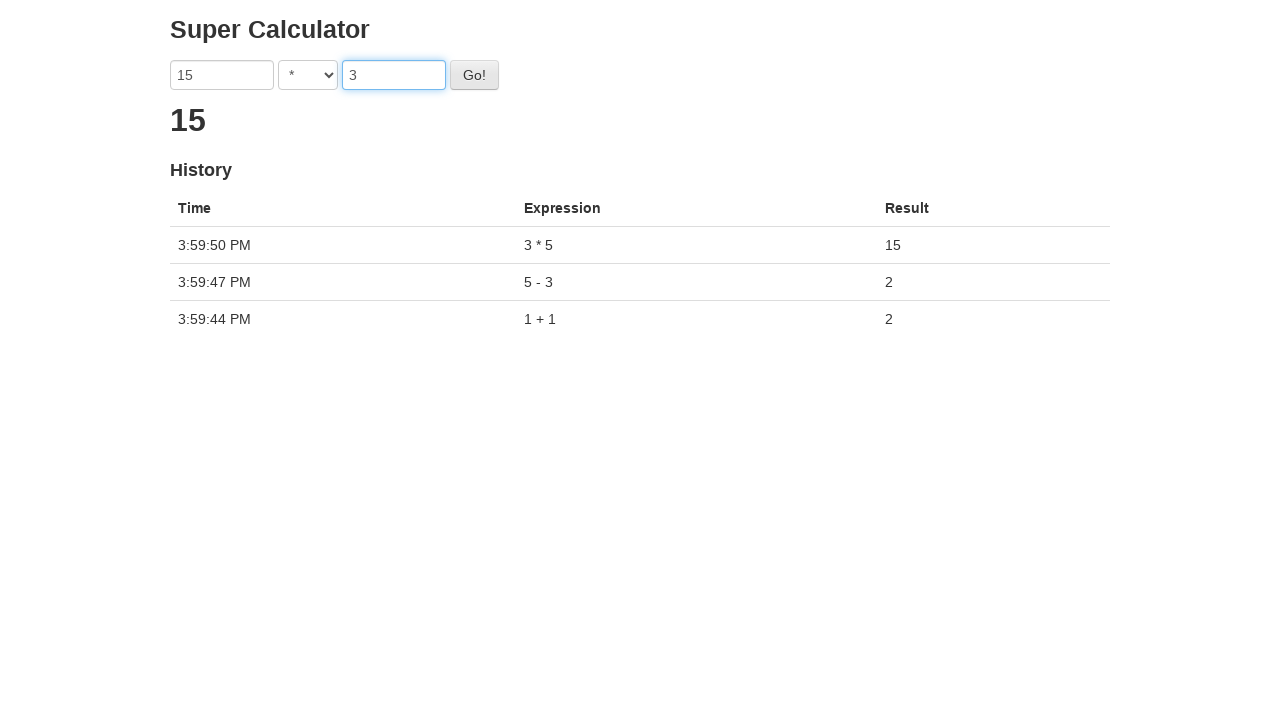

Selected operator '/' from dropdown on select
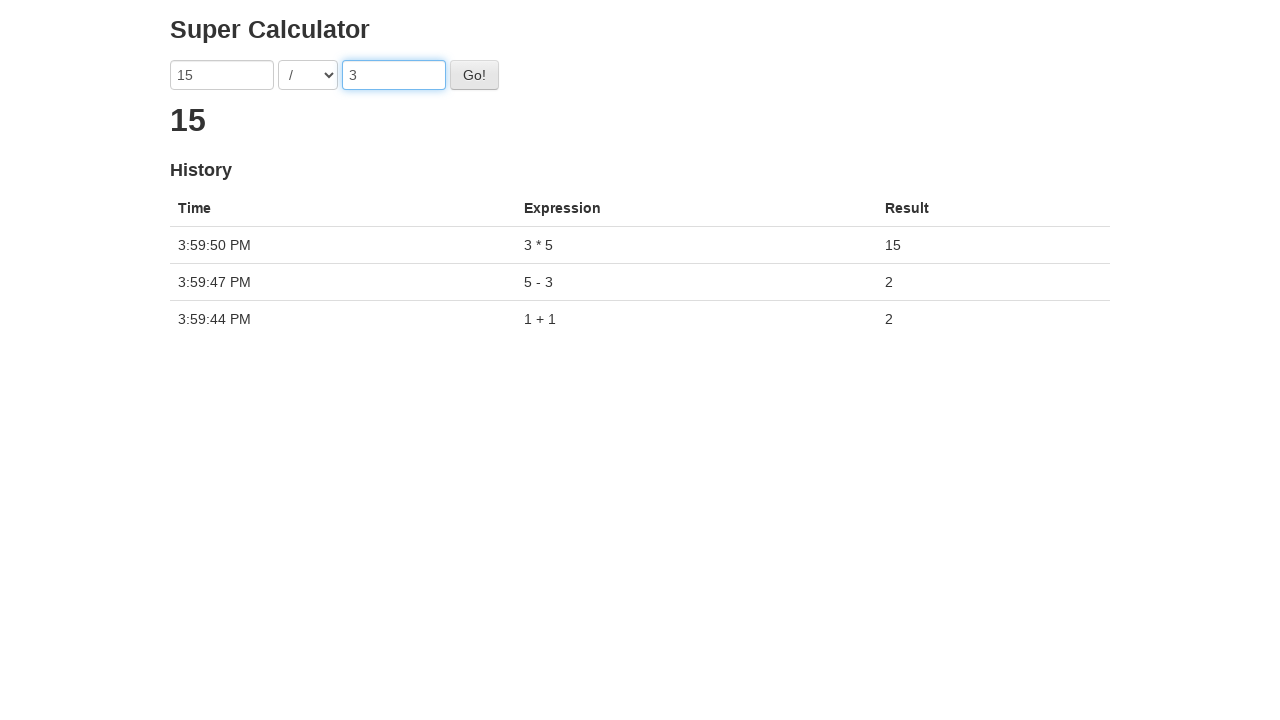

Clicked the Go button to calculate at (474, 75) on #gobutton
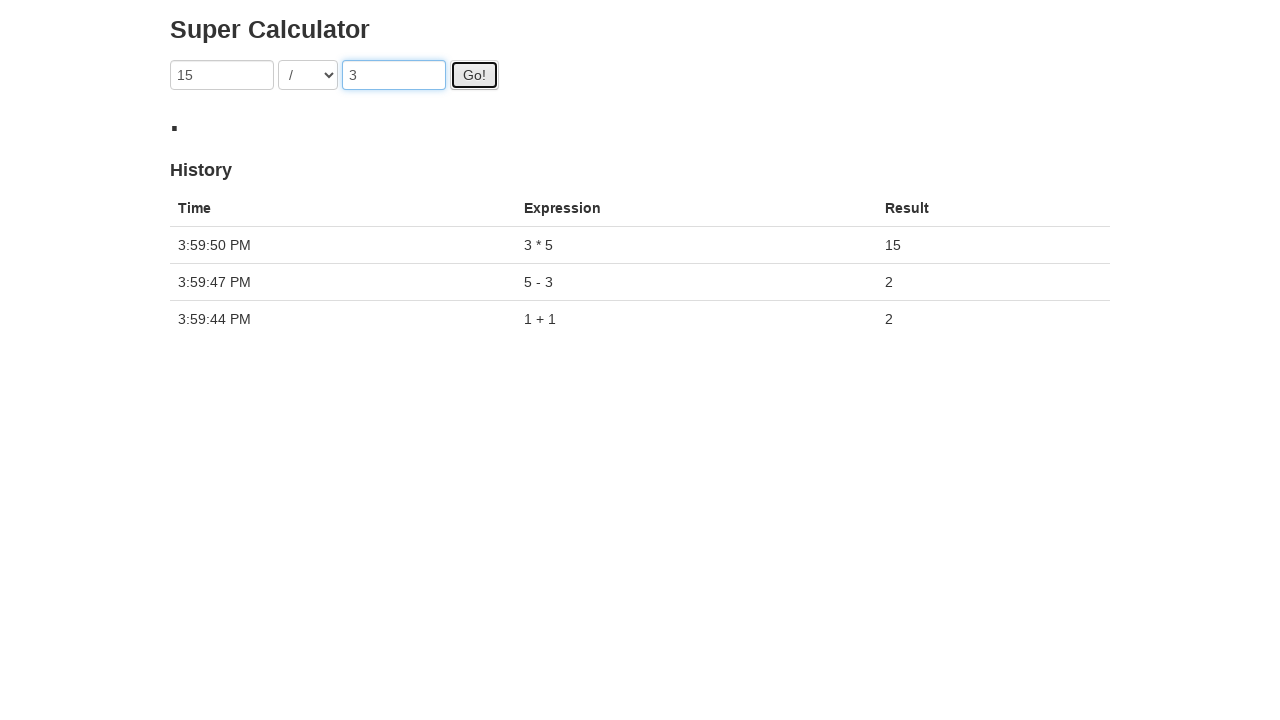

Result '5' appeared and verified for calculation: 15 / 3
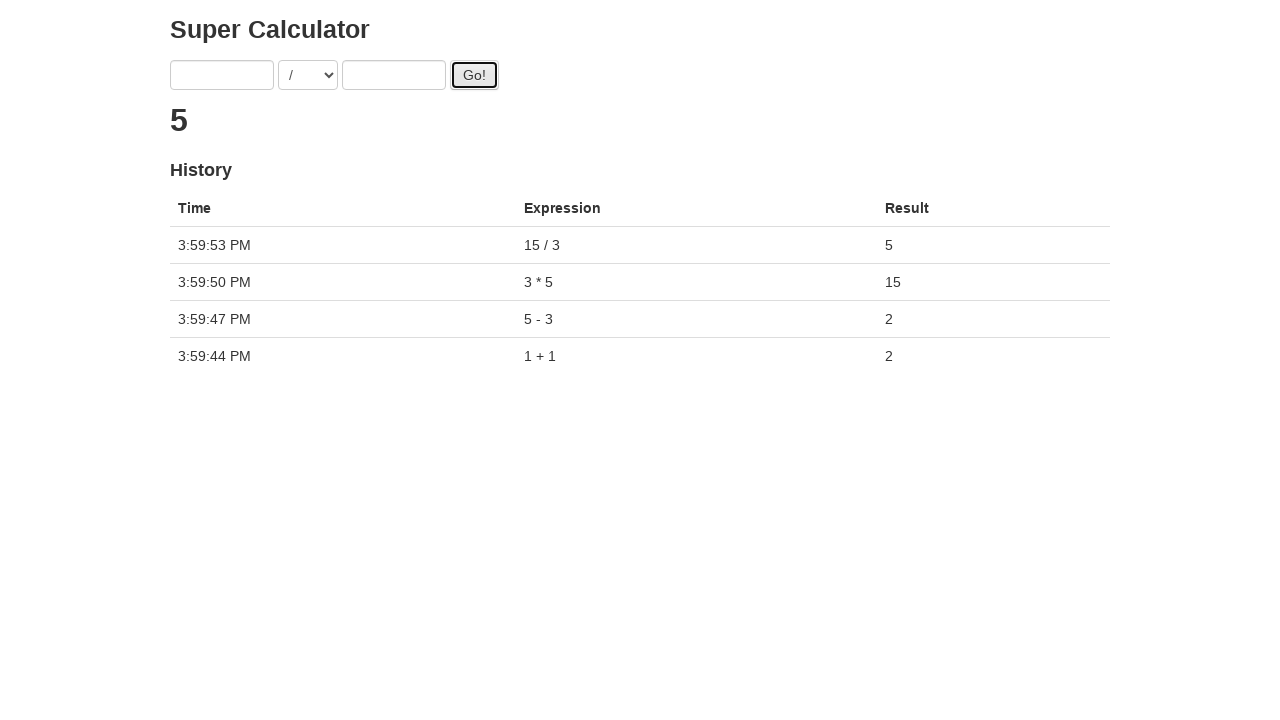

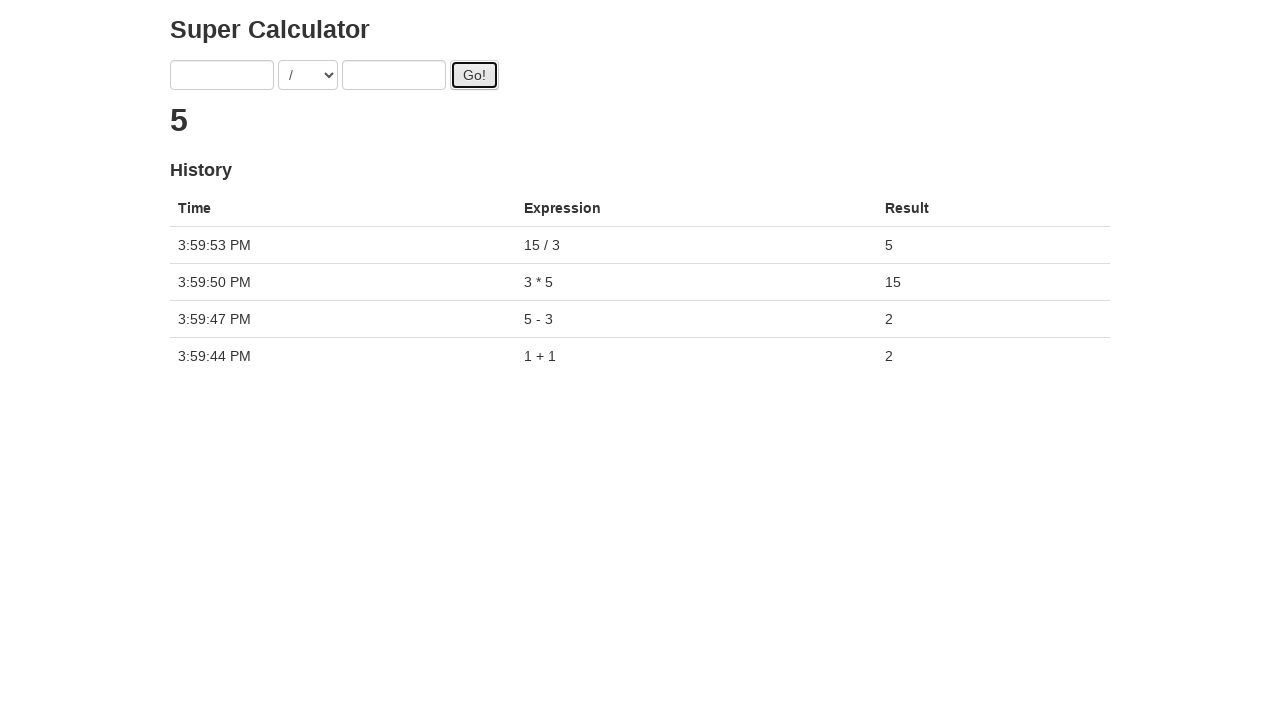